Tests dropdown functionality by navigating to dropdown page and verifying the available options

Starting URL: https://the-internet.herokuapp.com/

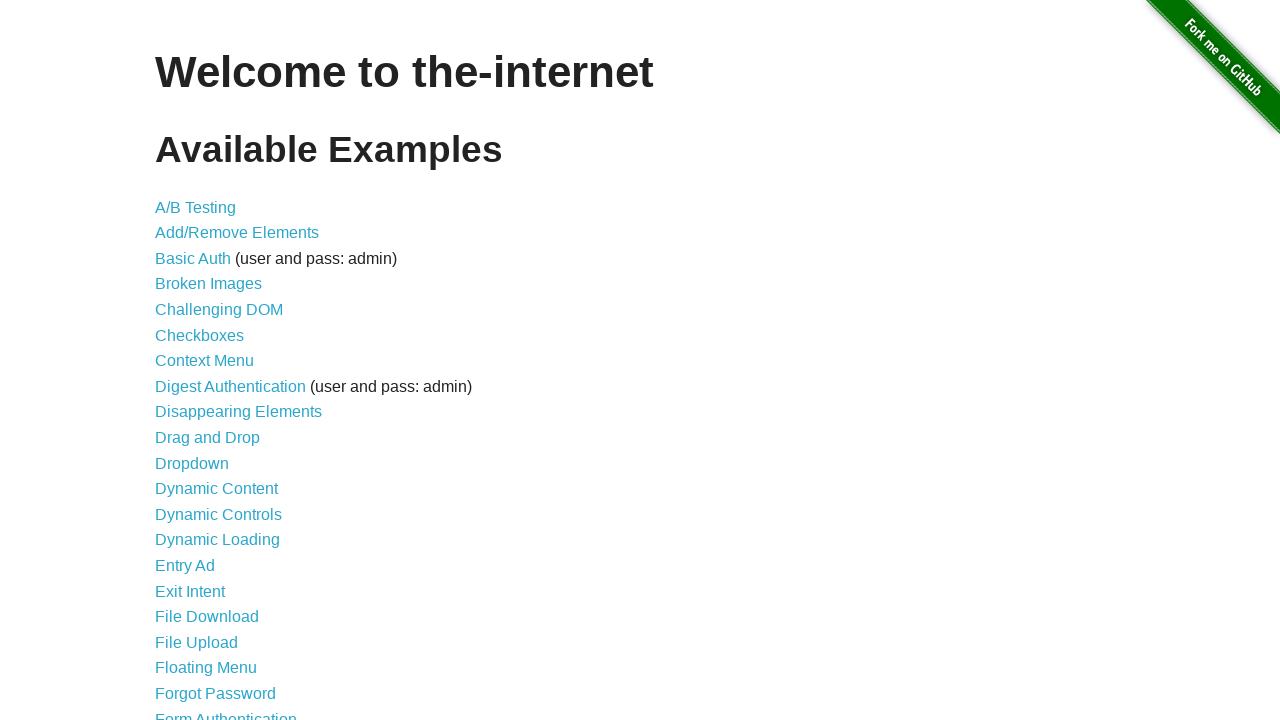

Clicked on Dropdown link to navigate to dropdown page at (192, 463) on a[href='/dropdown']
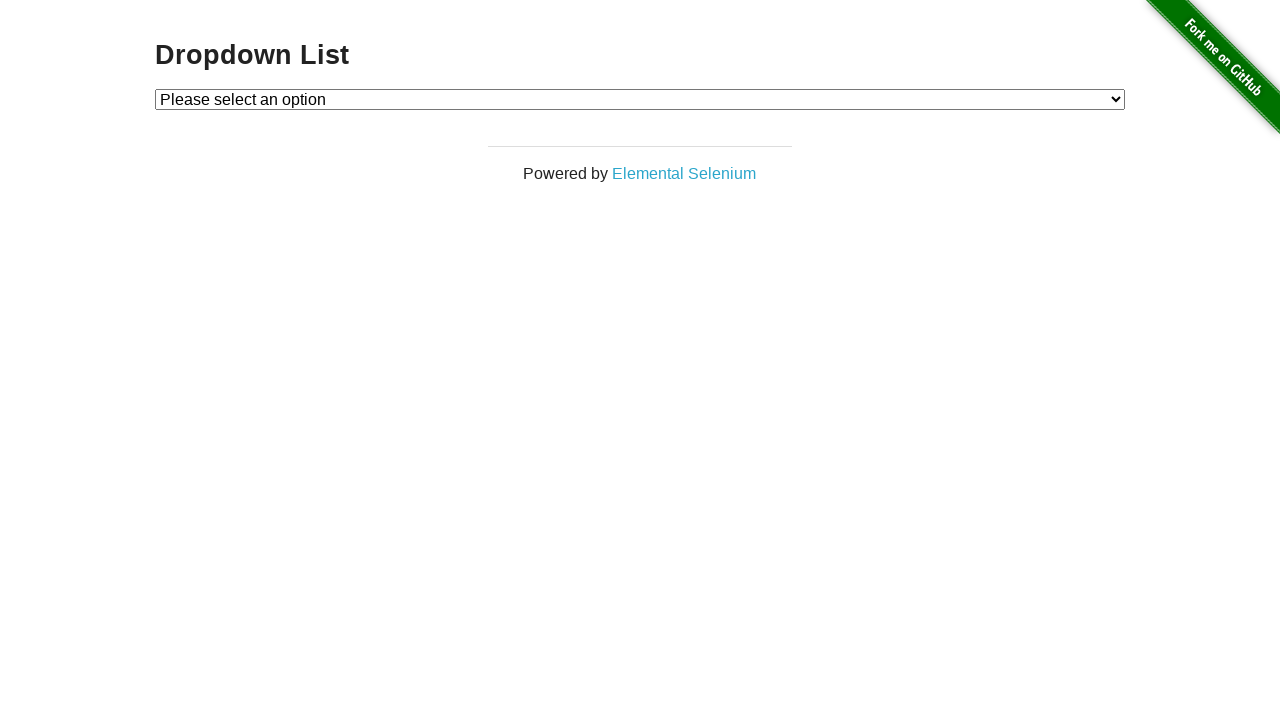

Clicked on dropdown element to open it at (640, 99) on #dropdown
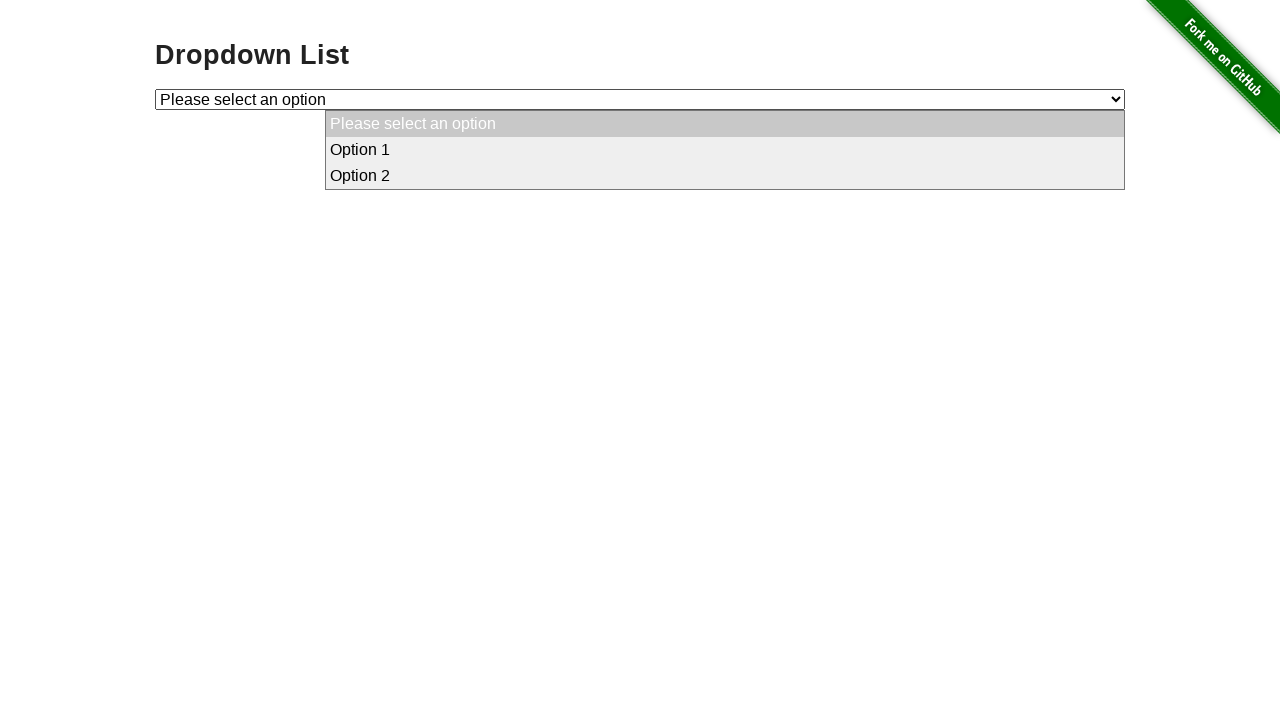

Retrieved first dropdown option text
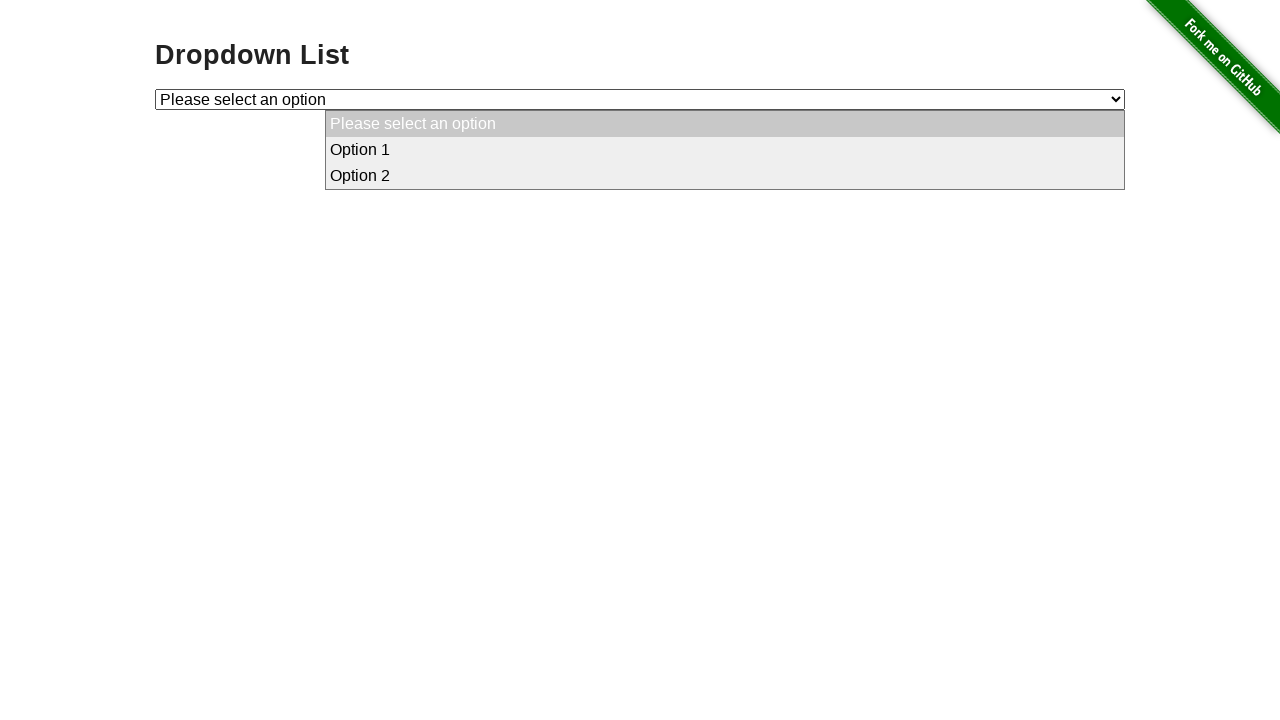

Retrieved second dropdown option text
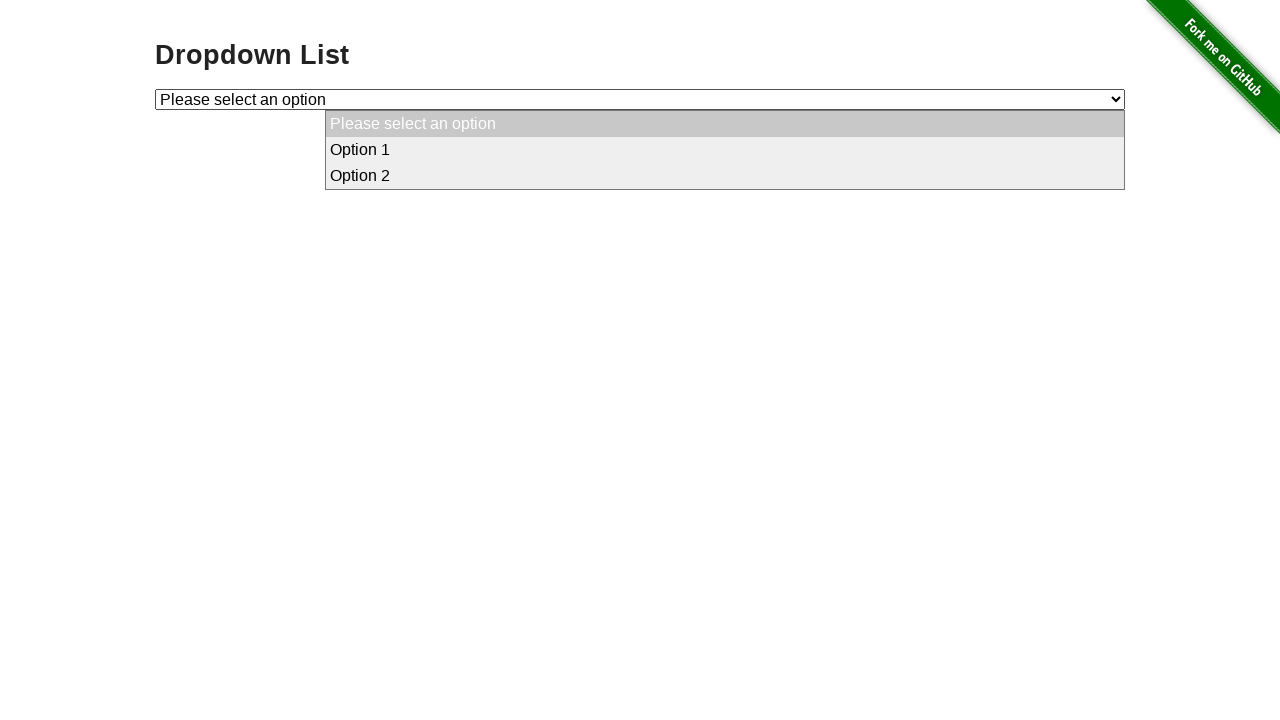

Verified first option equals 'Option 1'
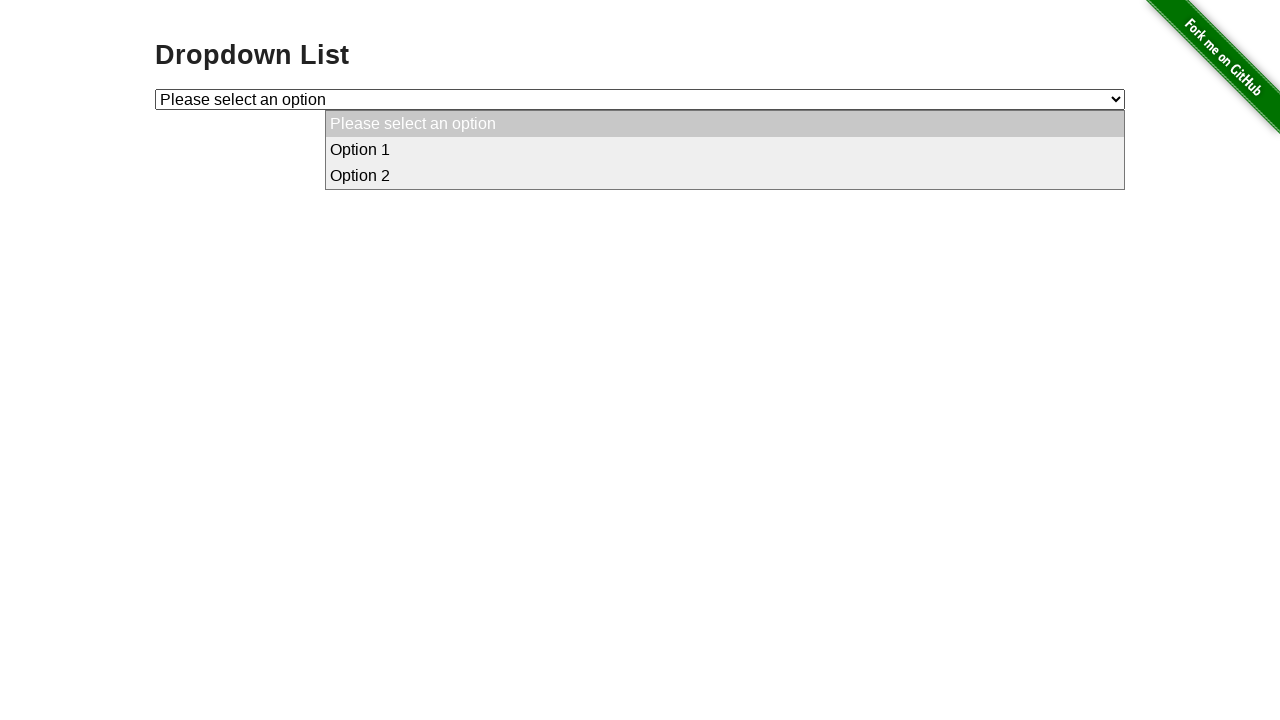

Verified second option equals 'Option 2'
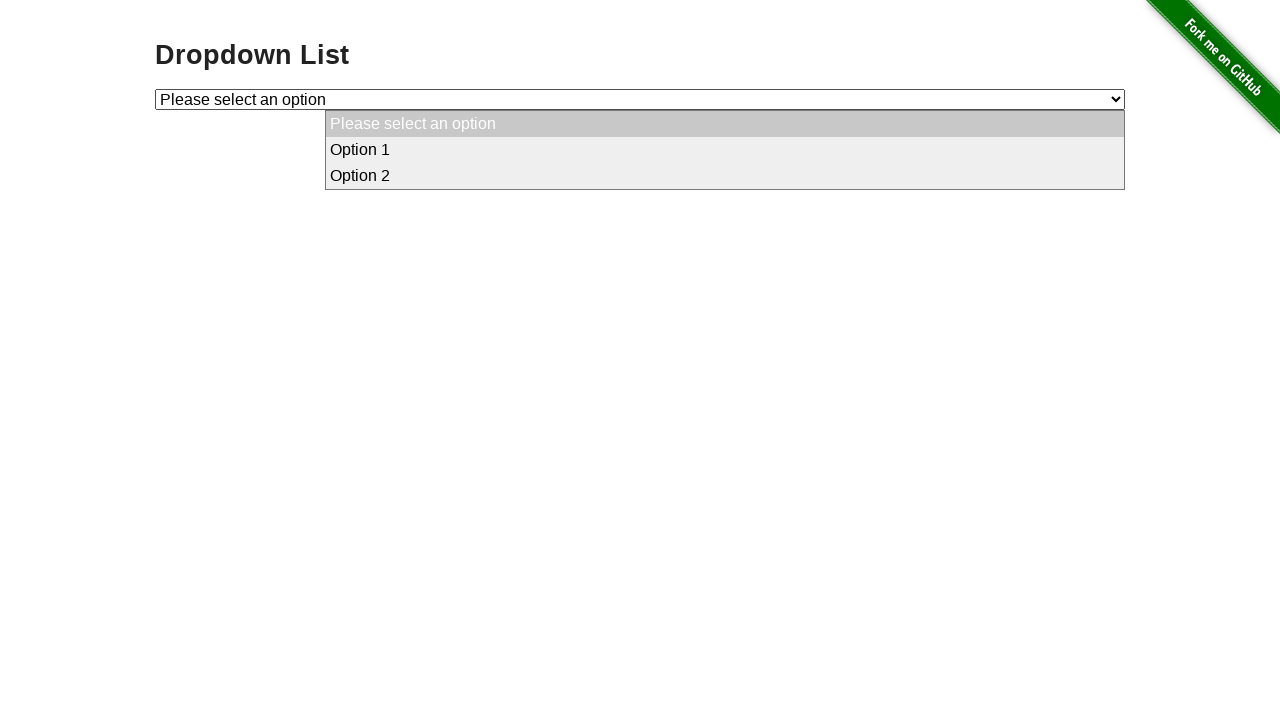

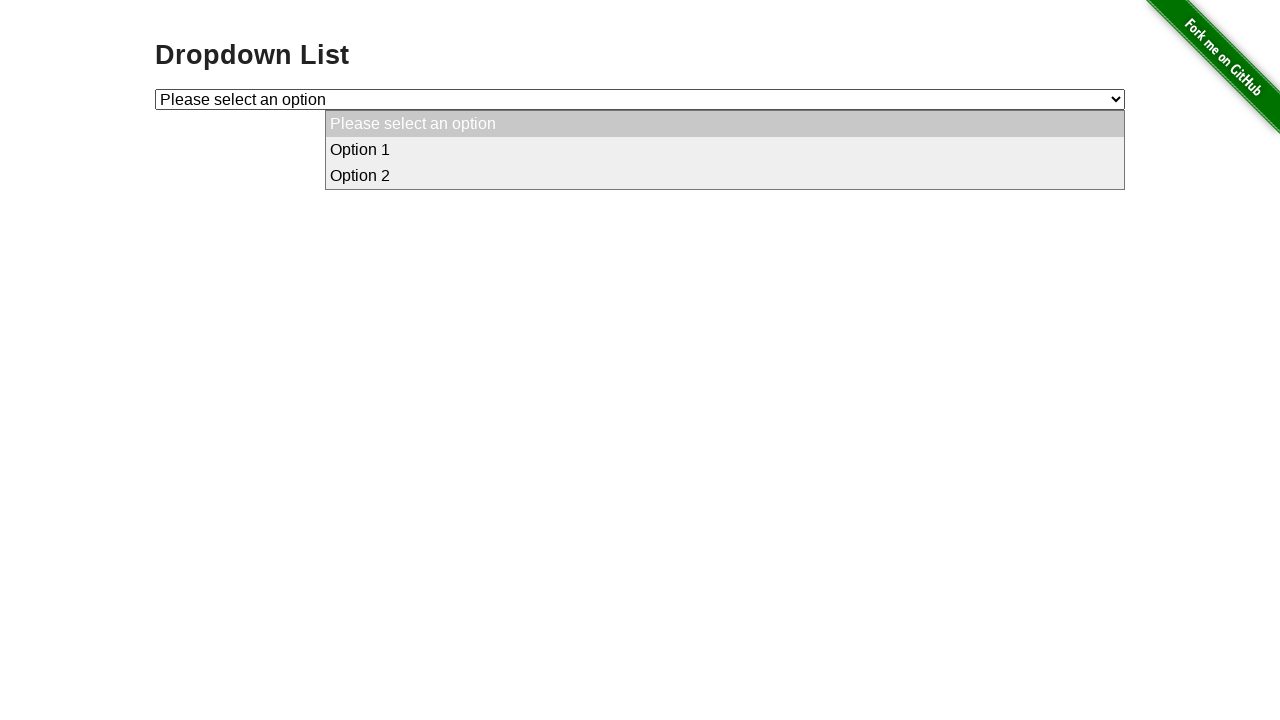